Tests registration form by filling in first name, last name, and email fields, then verifying successful registration message

Starting URL: http://suninjuly.github.io/registration1.html

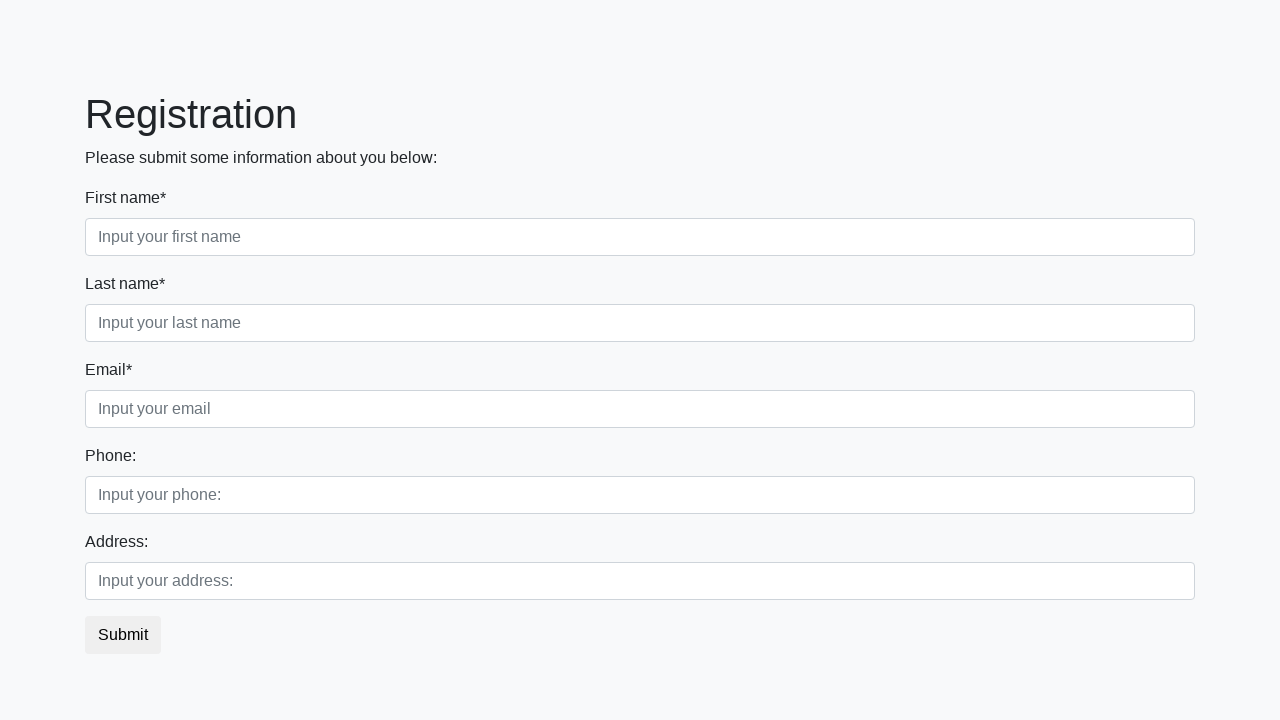

Filled first name field with 'Ivan' on .first_block .first
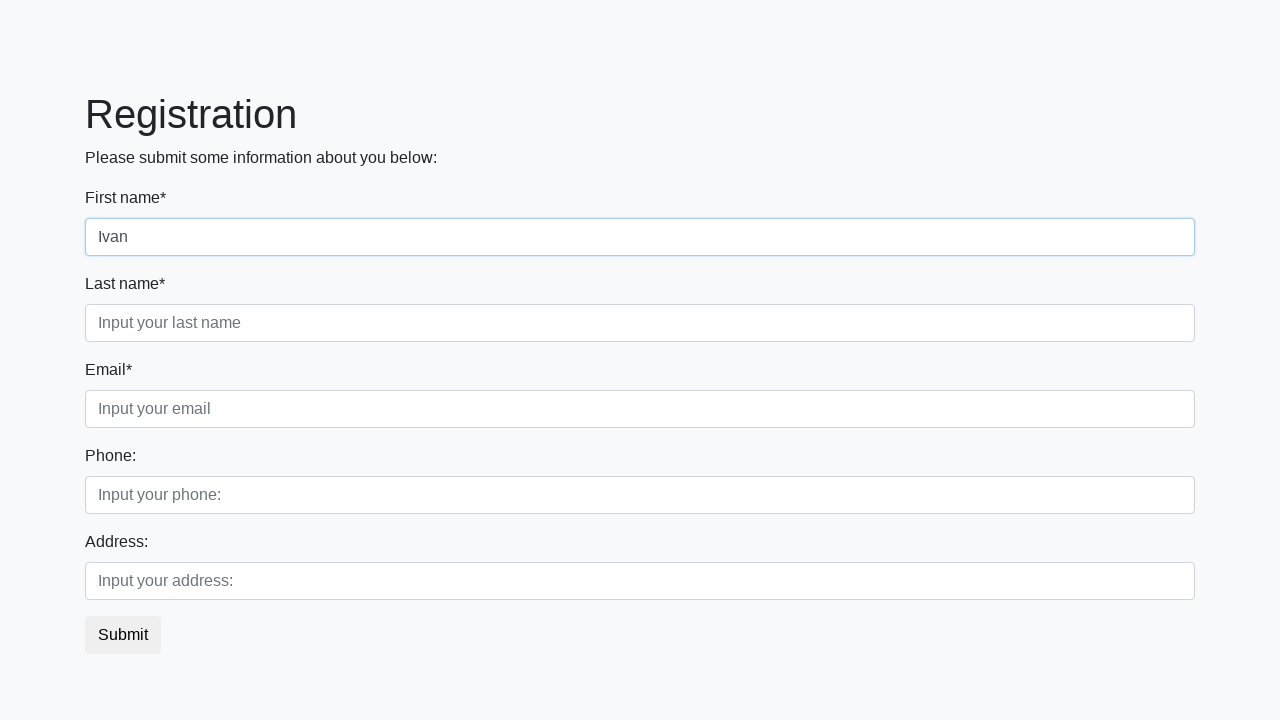

Filled last name field with 'Petrov' on .first_block .second
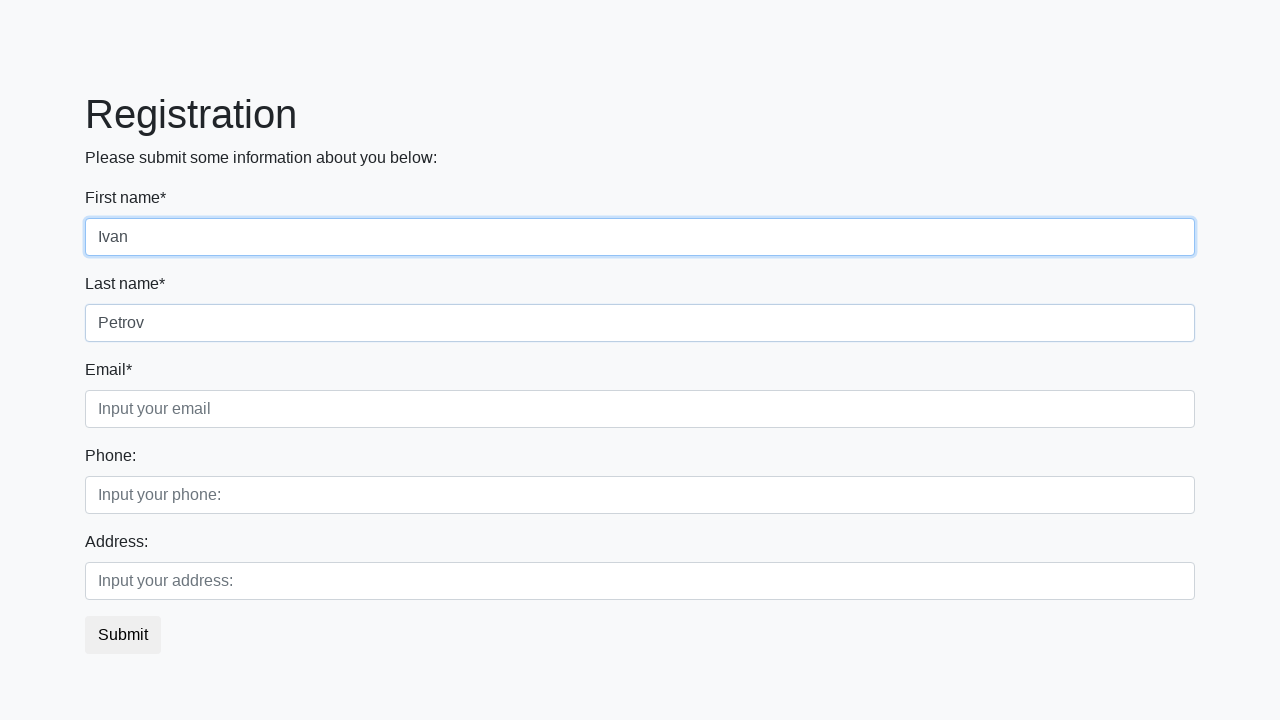

Filled email field with 'Petrov@test.ru' on .first_block .third
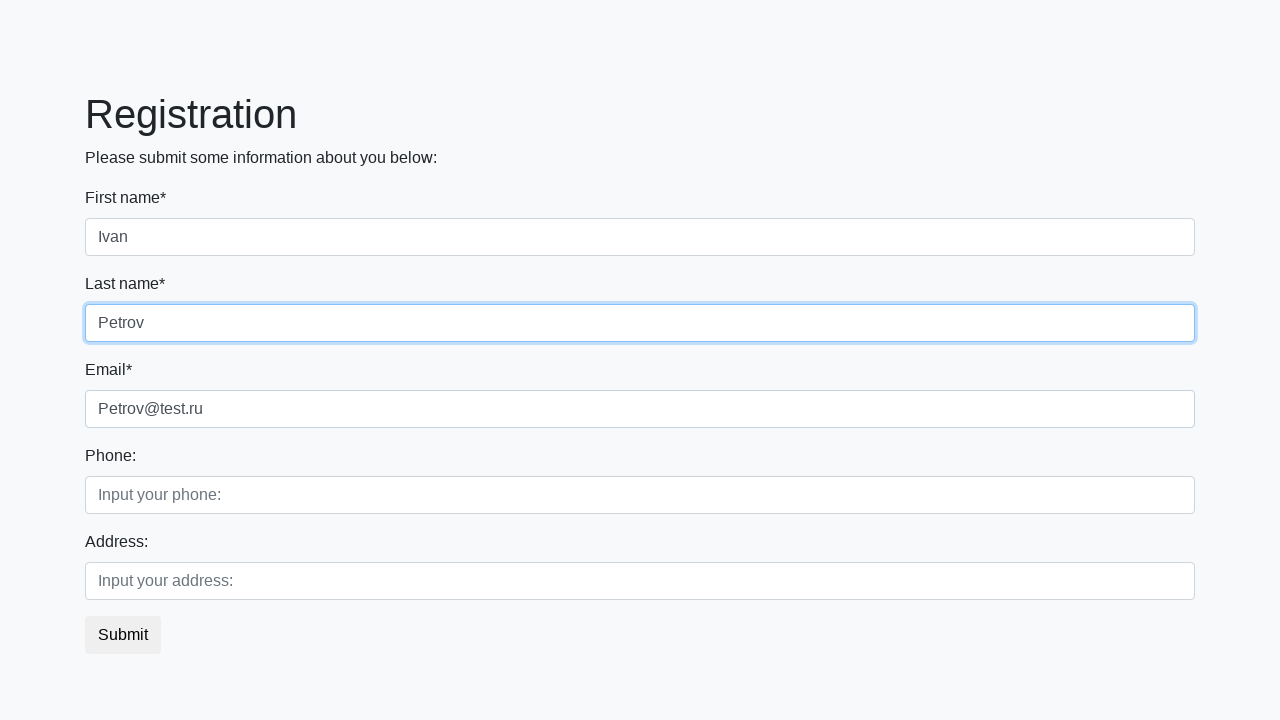

Clicked submit button at (123, 635) on button.btn
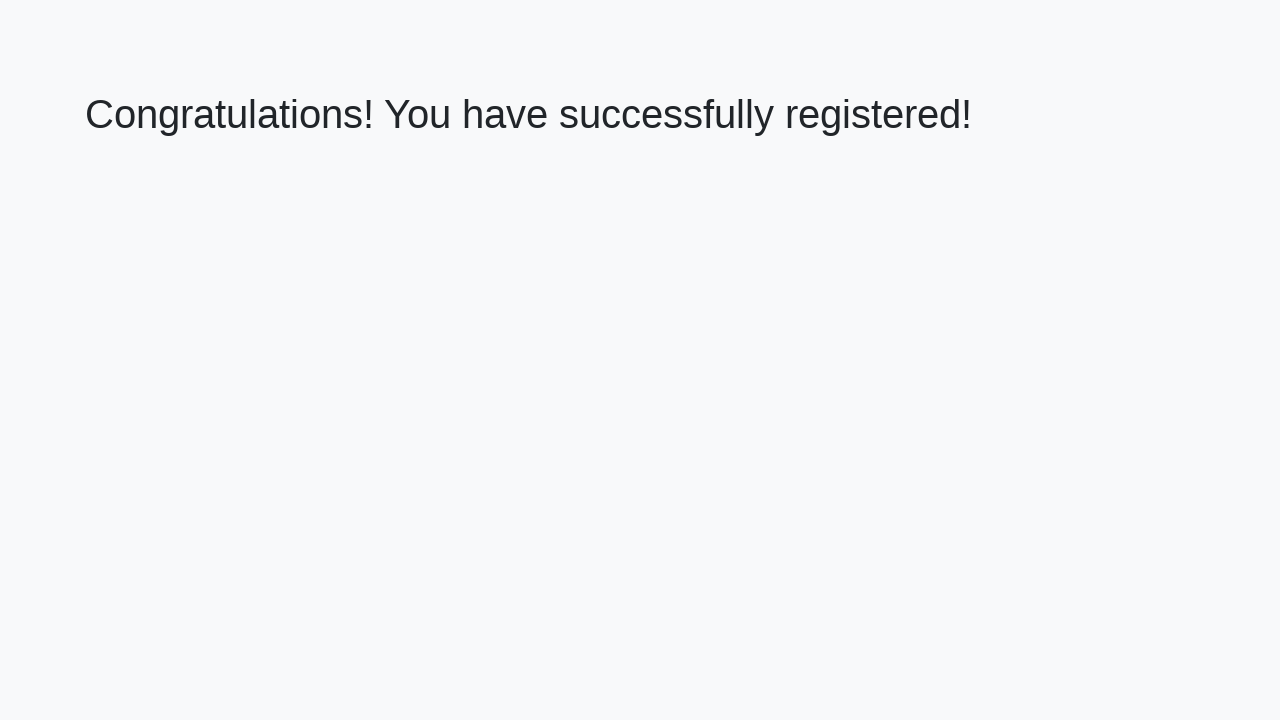

Success message header appeared
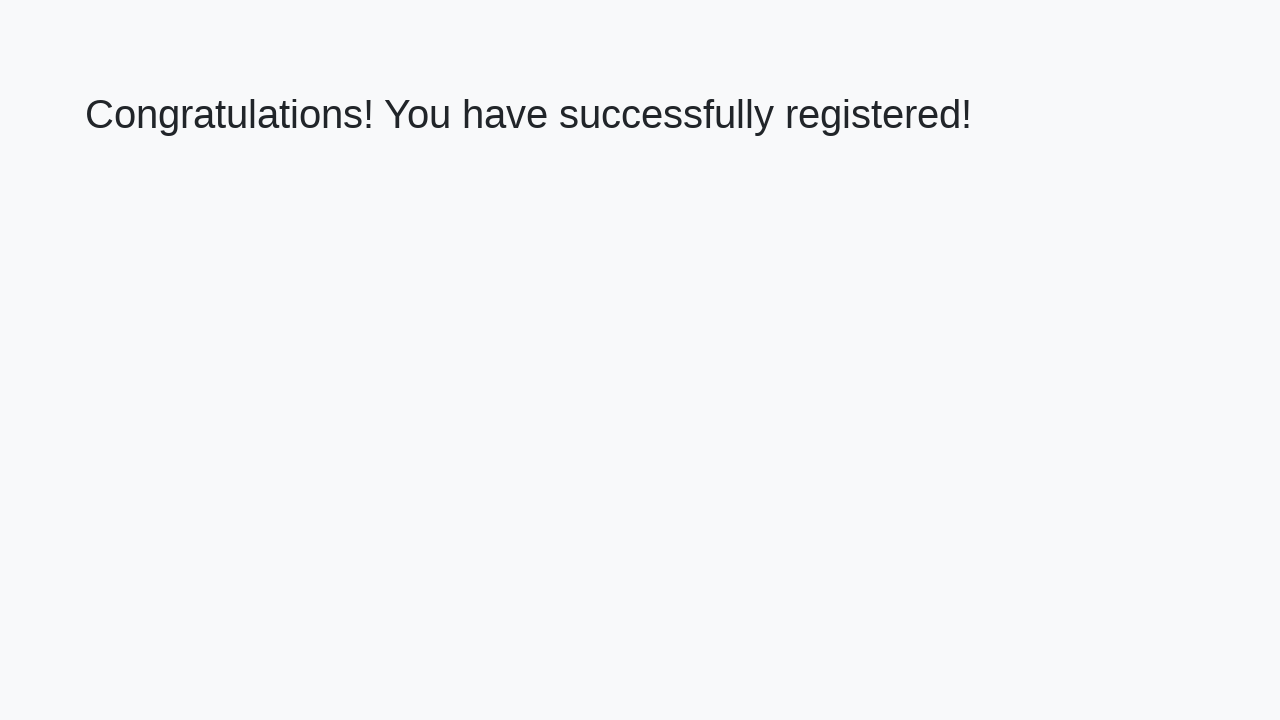

Retrieved success message text: 'Congratulations! You have successfully registered!'
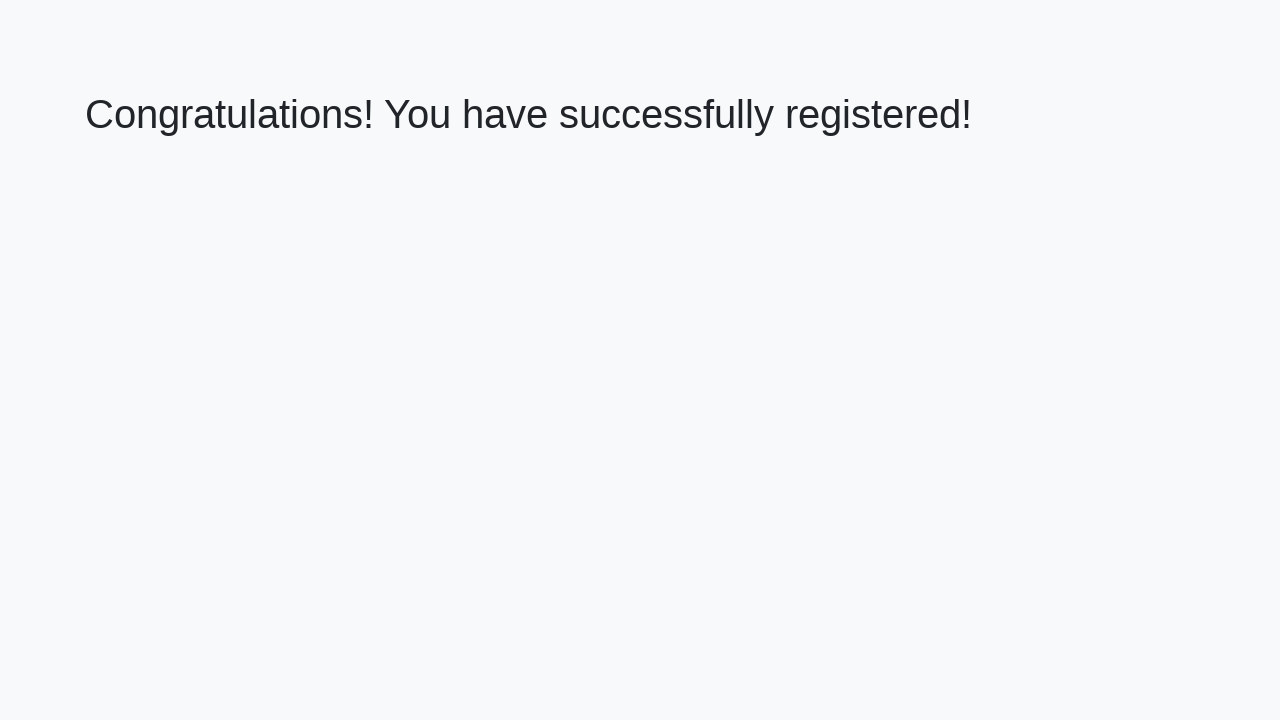

Verified registration success message matches expected text
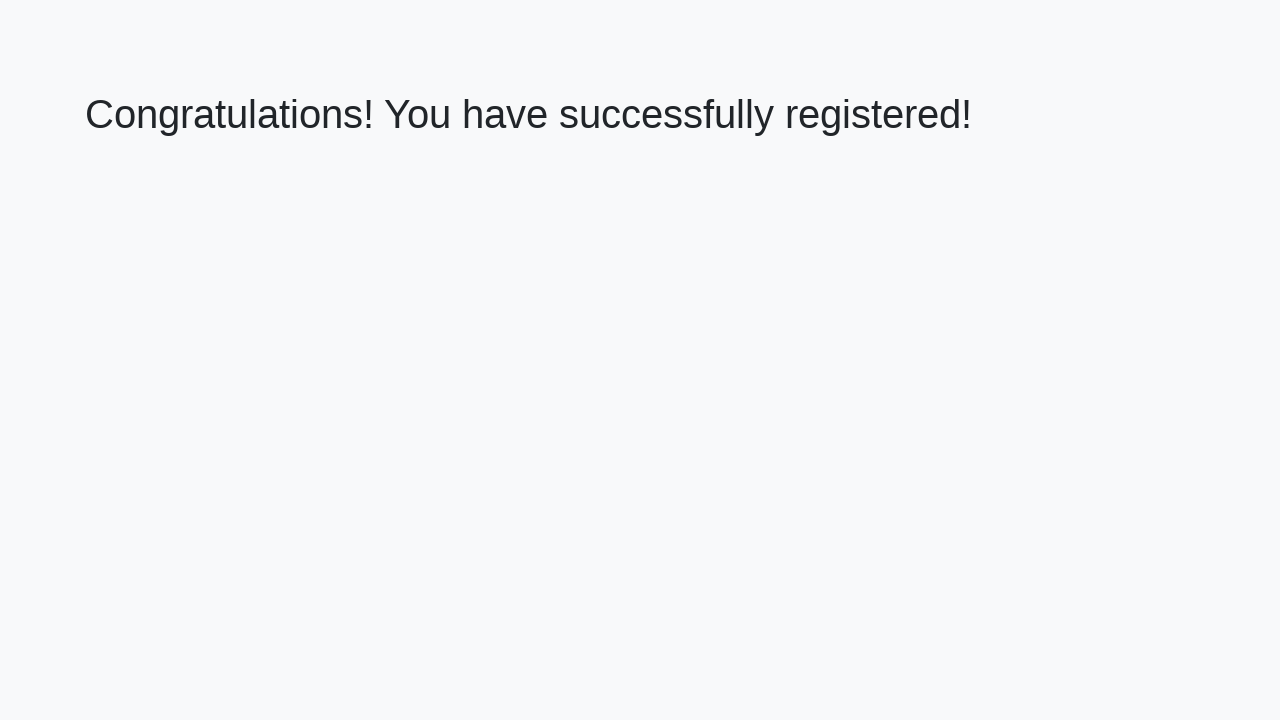

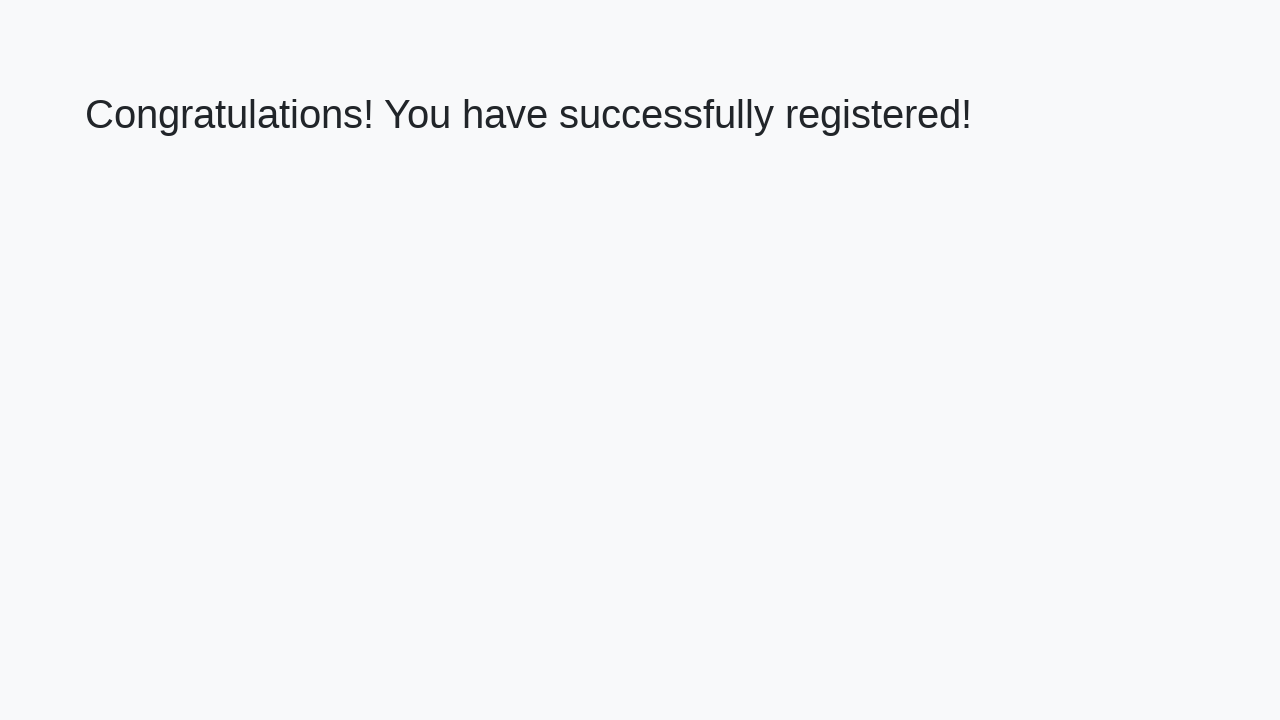